Tests checkbox and radio button functionality on an automation practice page by selecting a specific checkbox option and a radio button, then verifying they are selected.

Starting URL: https://rahulshettyacademy.com/AutomationPractice/

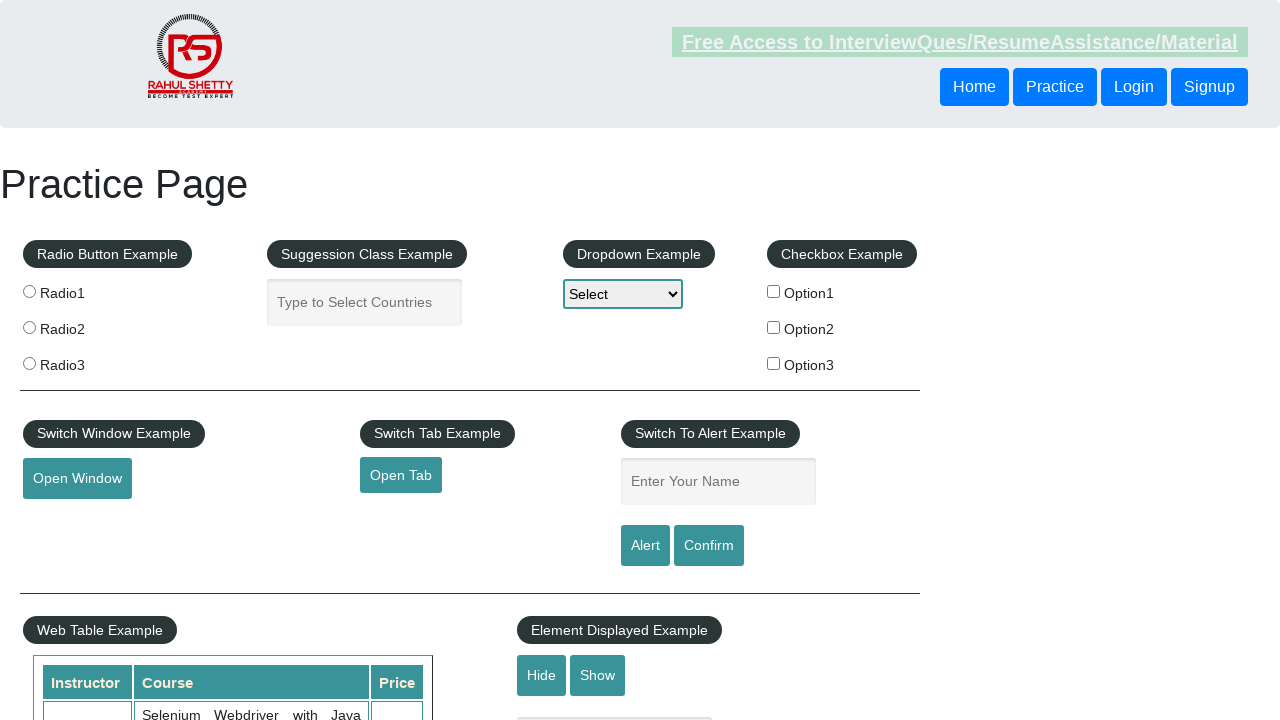

Waited for checkboxes to load
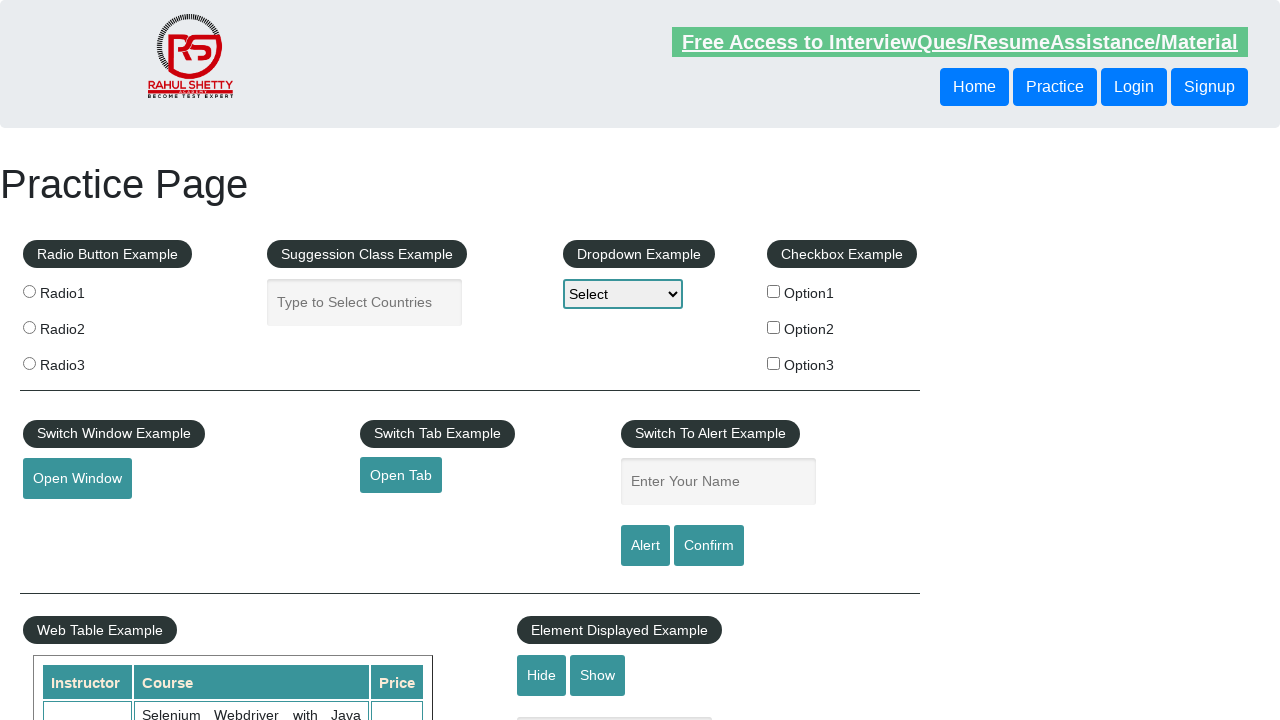

Located all checkbox elements
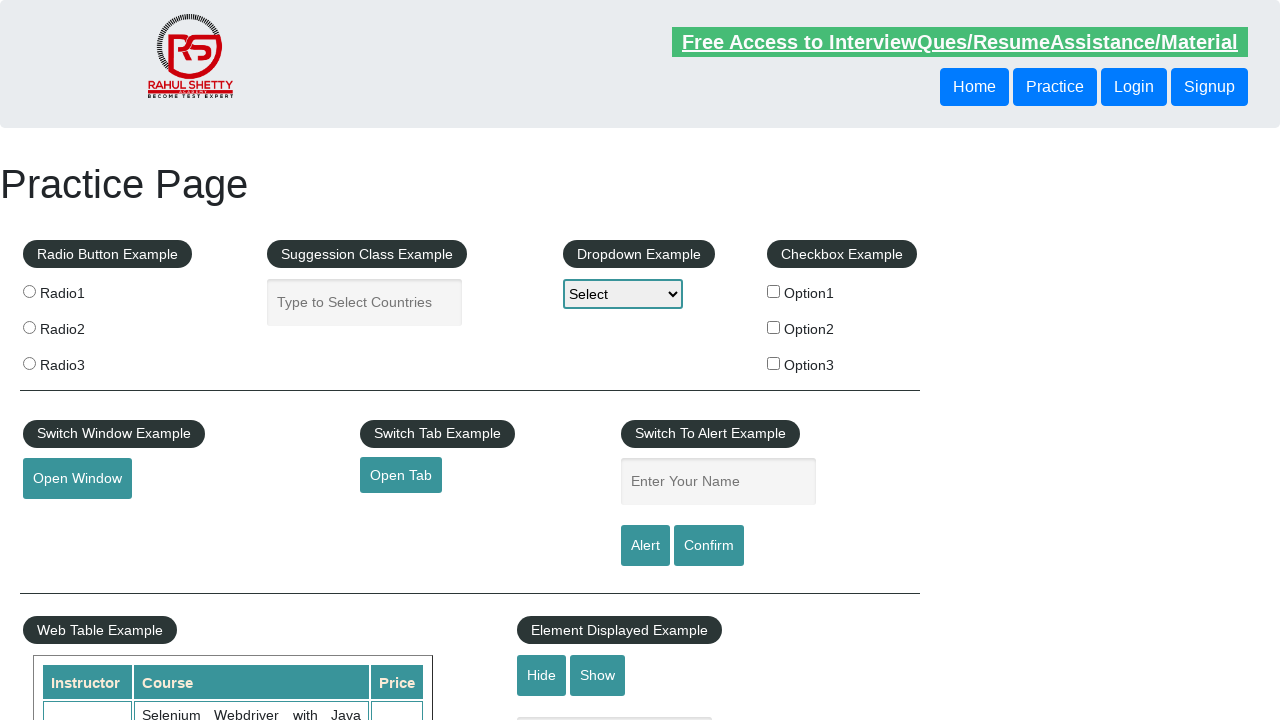

Found 3 checkboxes
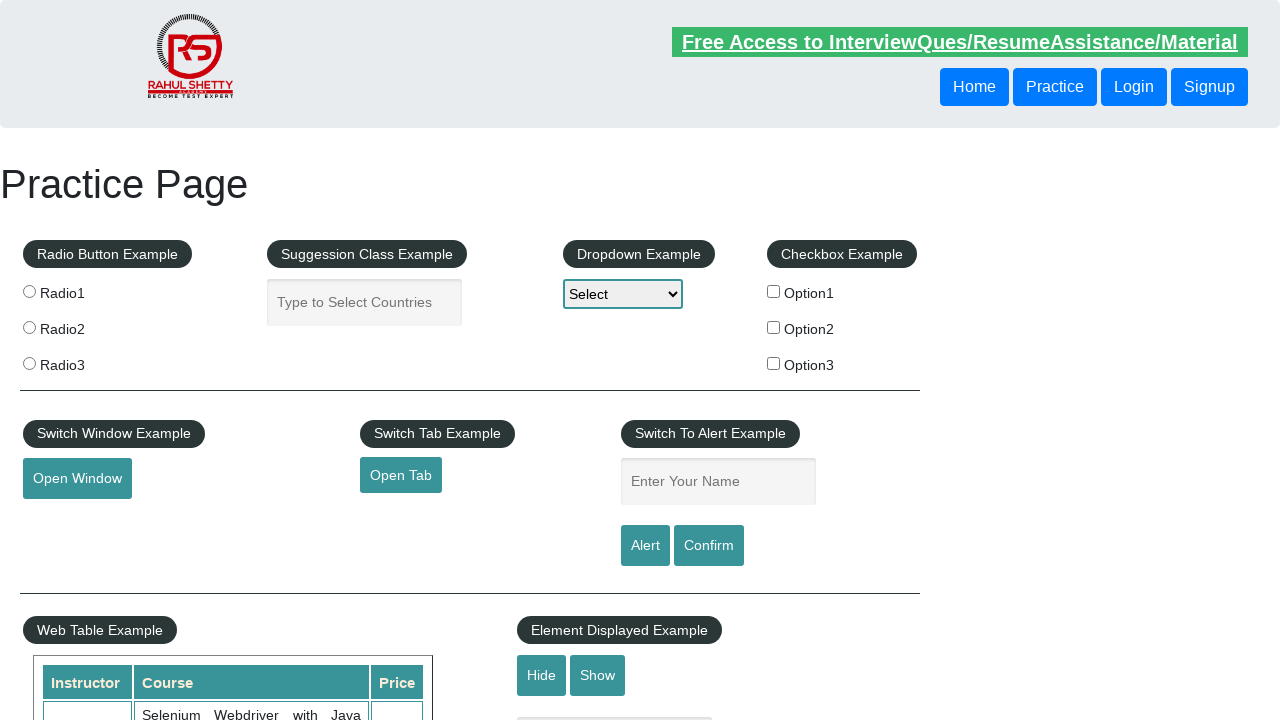

Clicked checkbox with value 'option1' at (774, 291) on xpath=//*[contains(@type,"checkbox")] >> nth=0
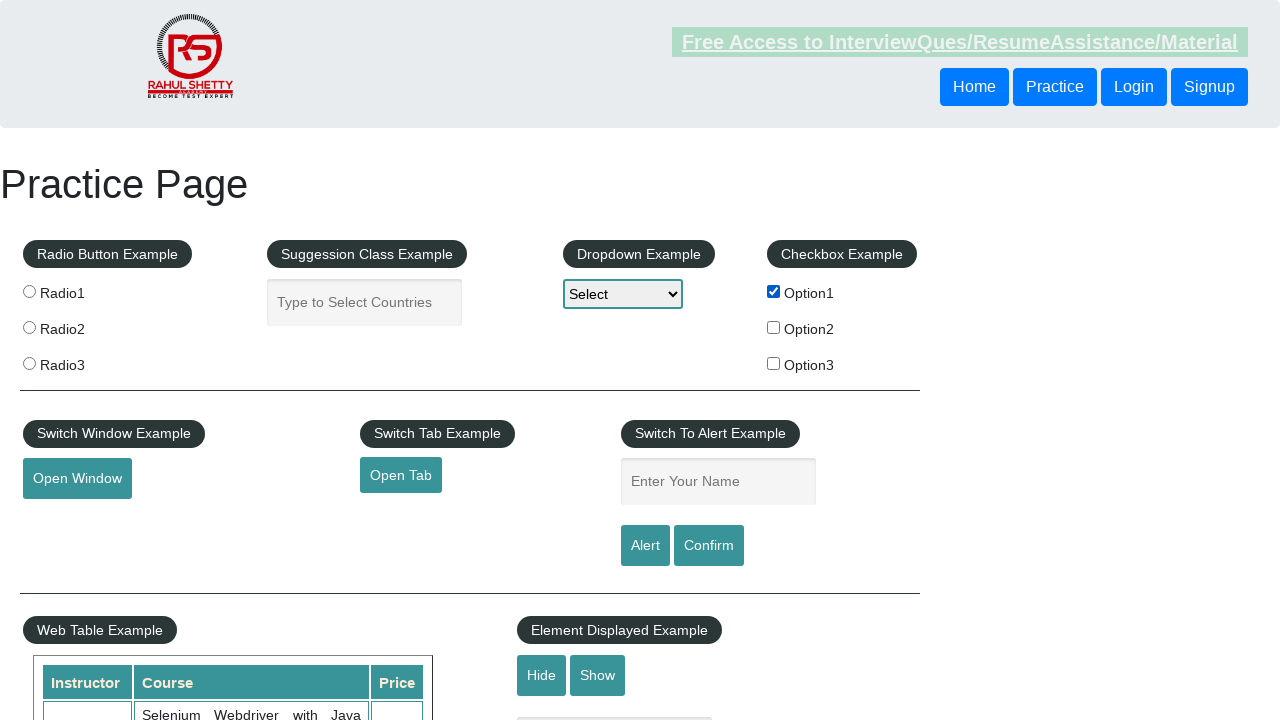

Located all radio button elements
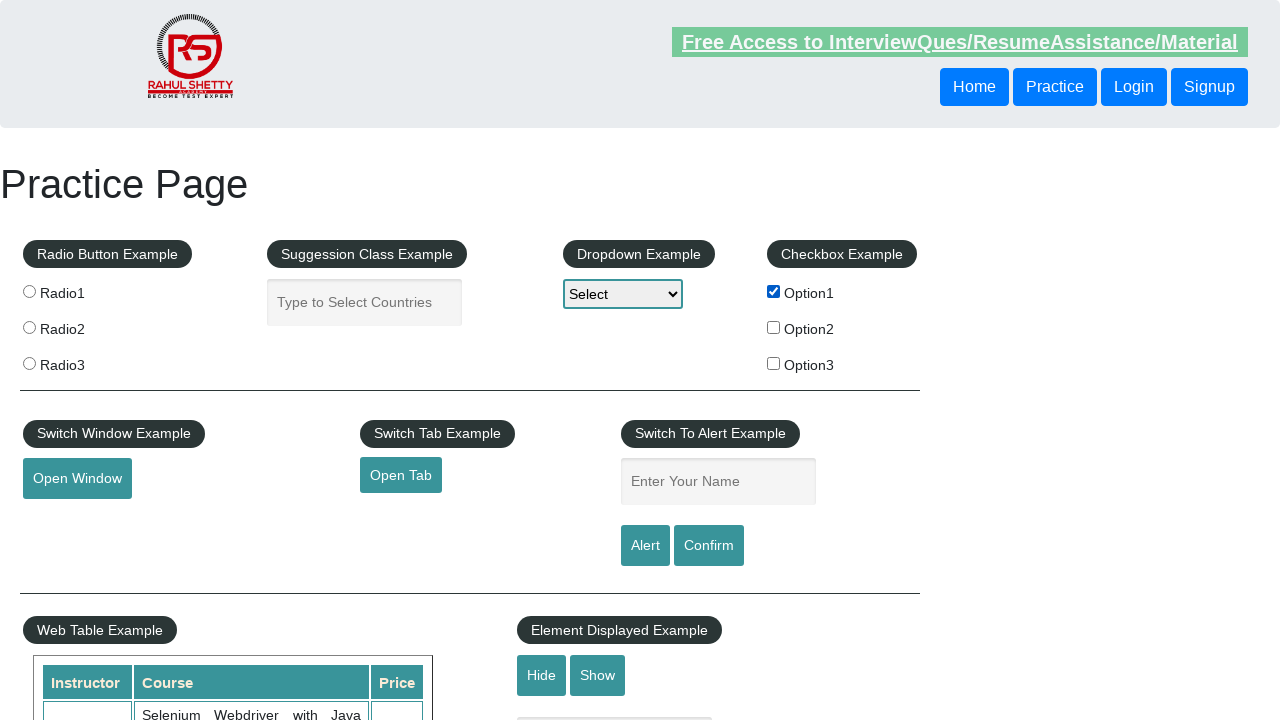

Clicked the first radio button at (29, 291) on [name="radioButton"] >> nth=0
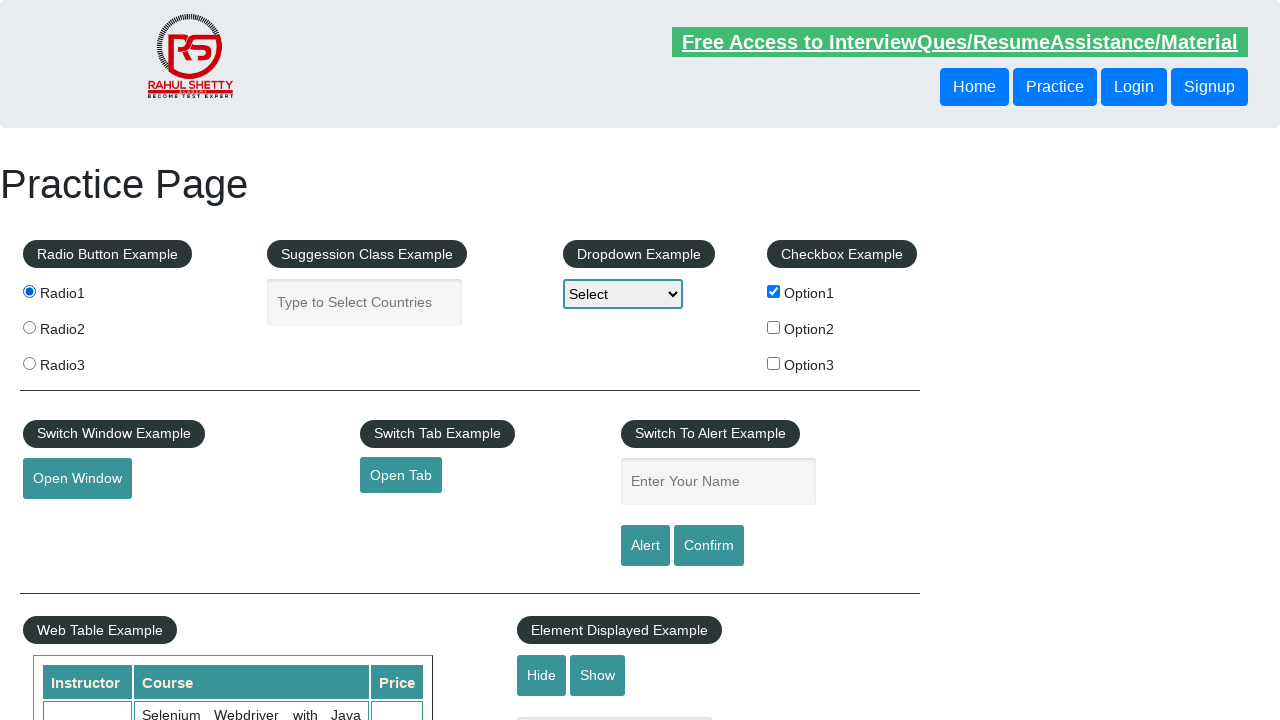

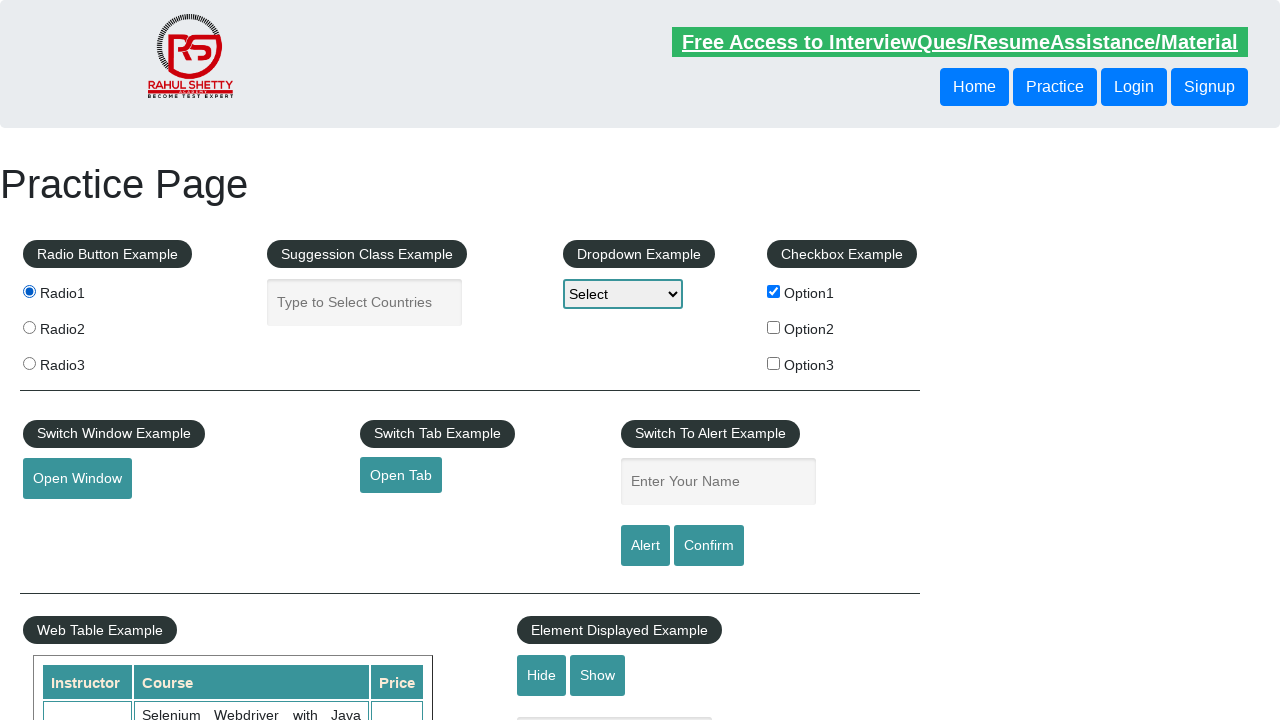